Tests JavaScript prompt alert handling by clicking a prompt button, entering text into the alert, and accepting it

Starting URL: https://v1.training-support.net/selenium/javascript-alerts

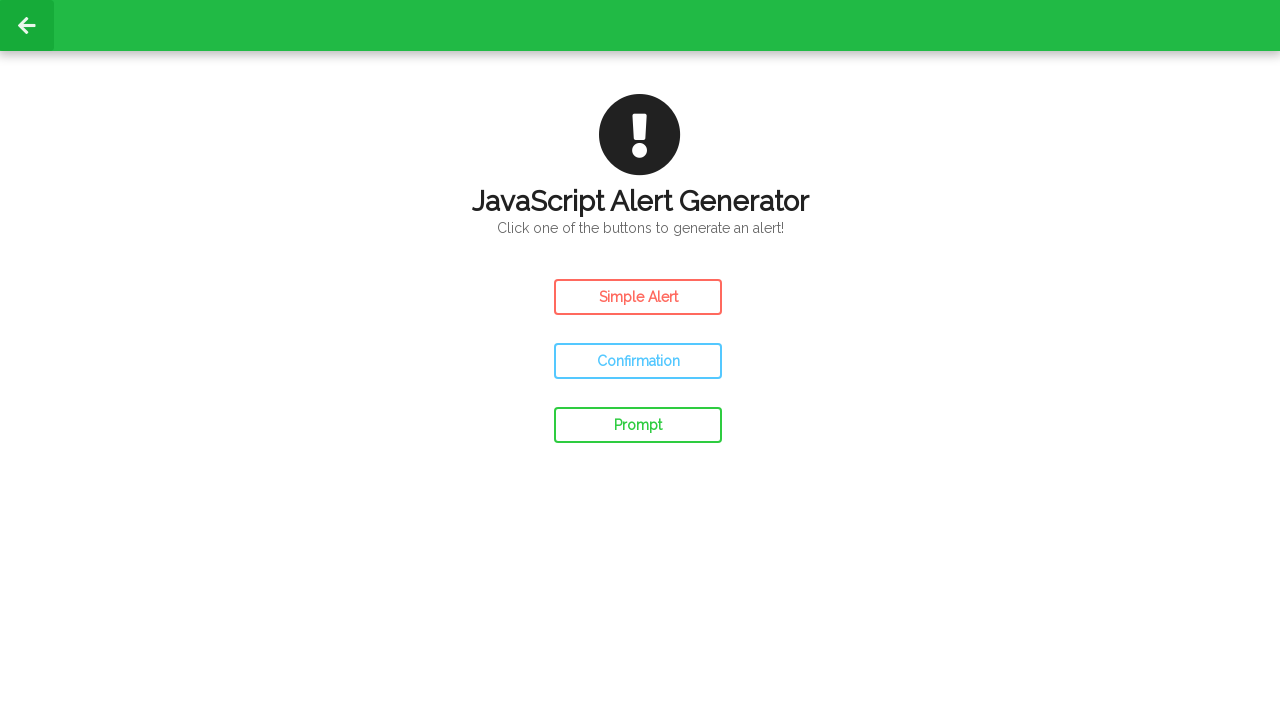

Clicked the prompt button to trigger JavaScript prompt alert at (638, 425) on #prompt
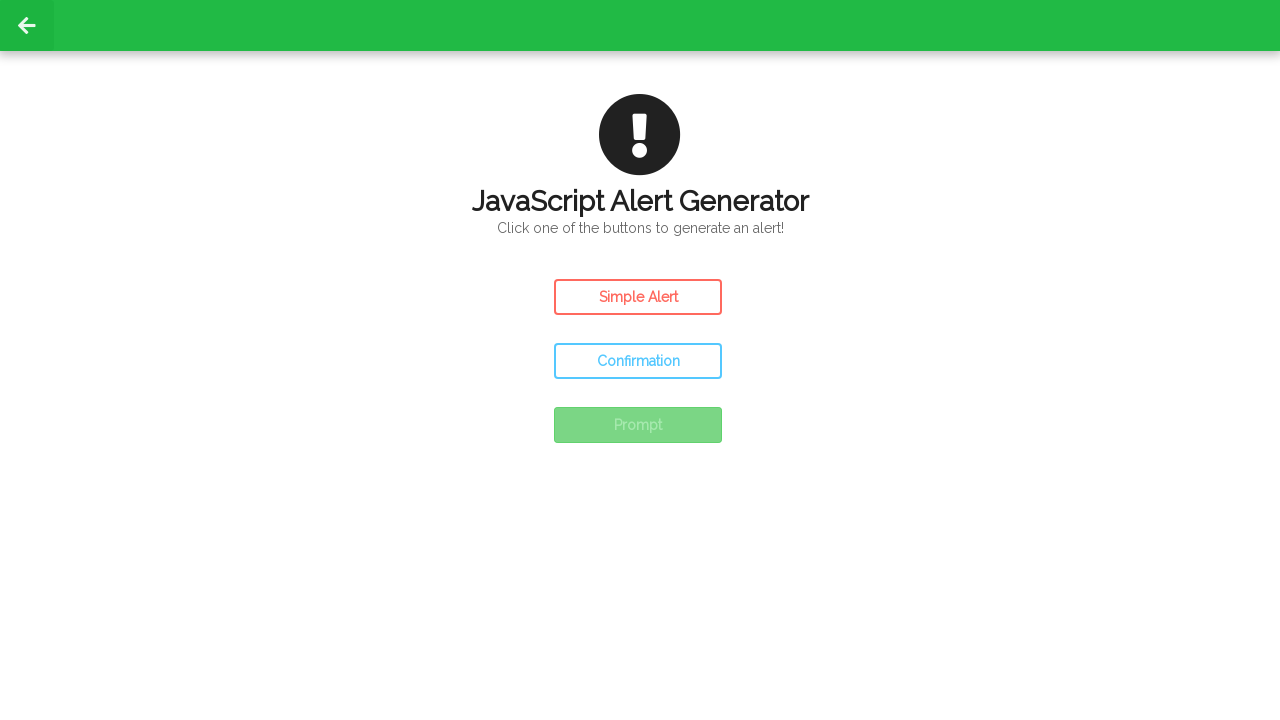

Set up dialog handler to accept prompt with text 'Awesome'
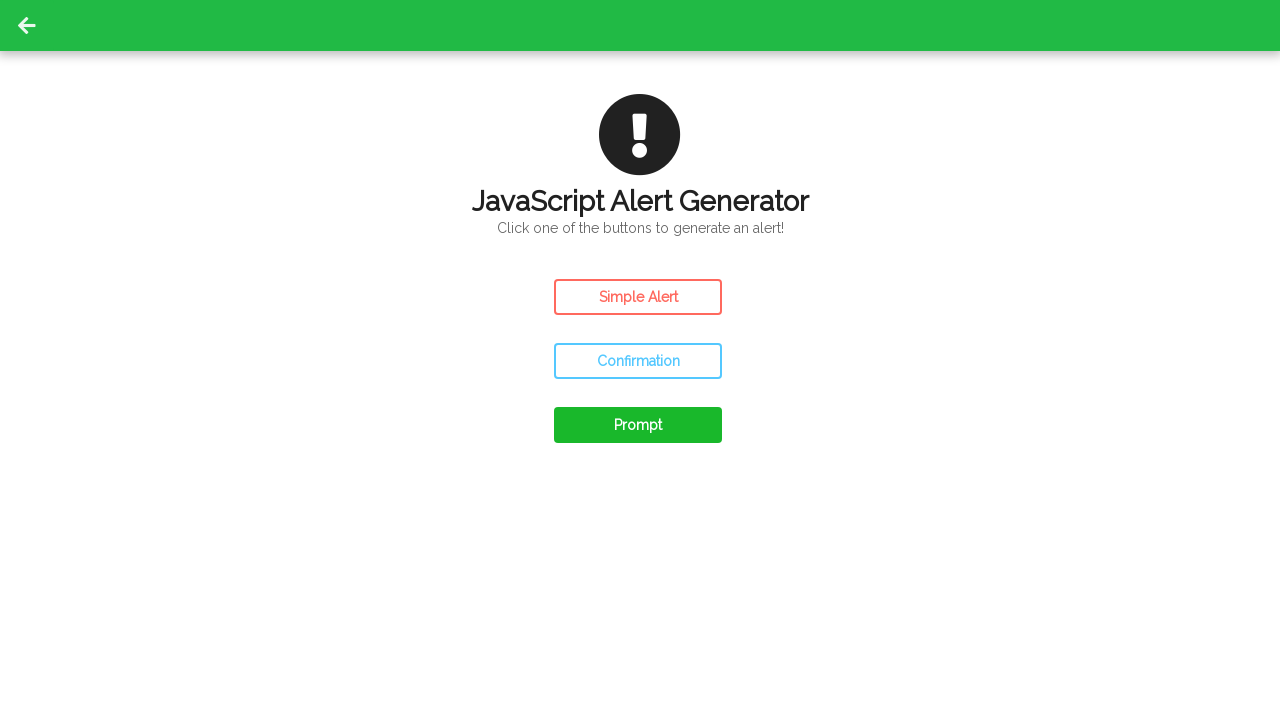

Clicked the prompt button again to trigger dialog with handler ready at (638, 425) on #prompt
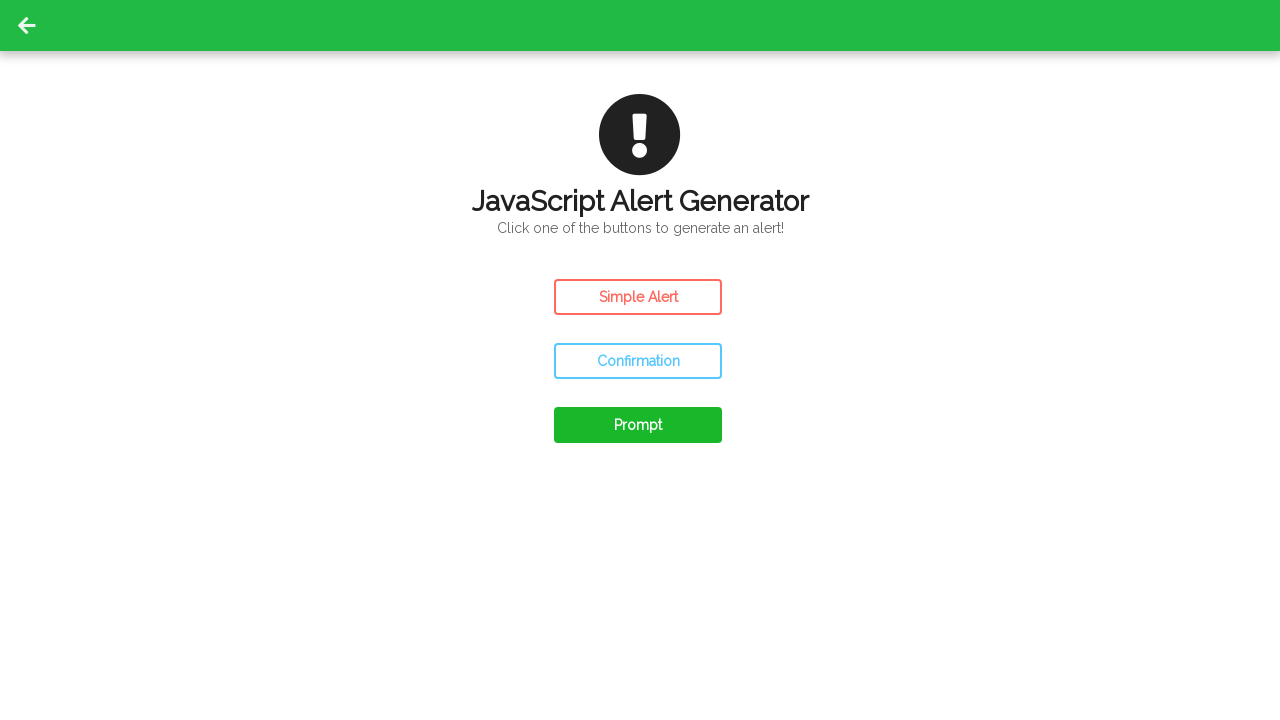

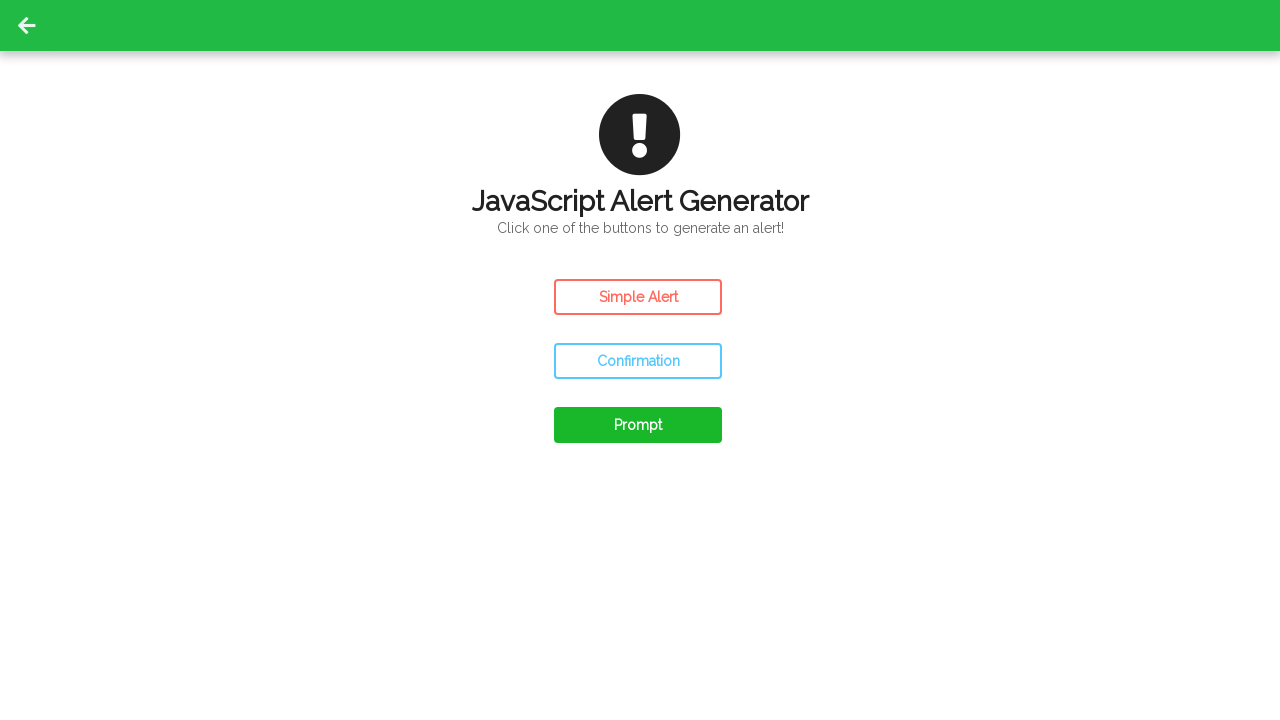